Tests complete web form submission with various input types

Starting URL: https://formy-project.herokuapp.com

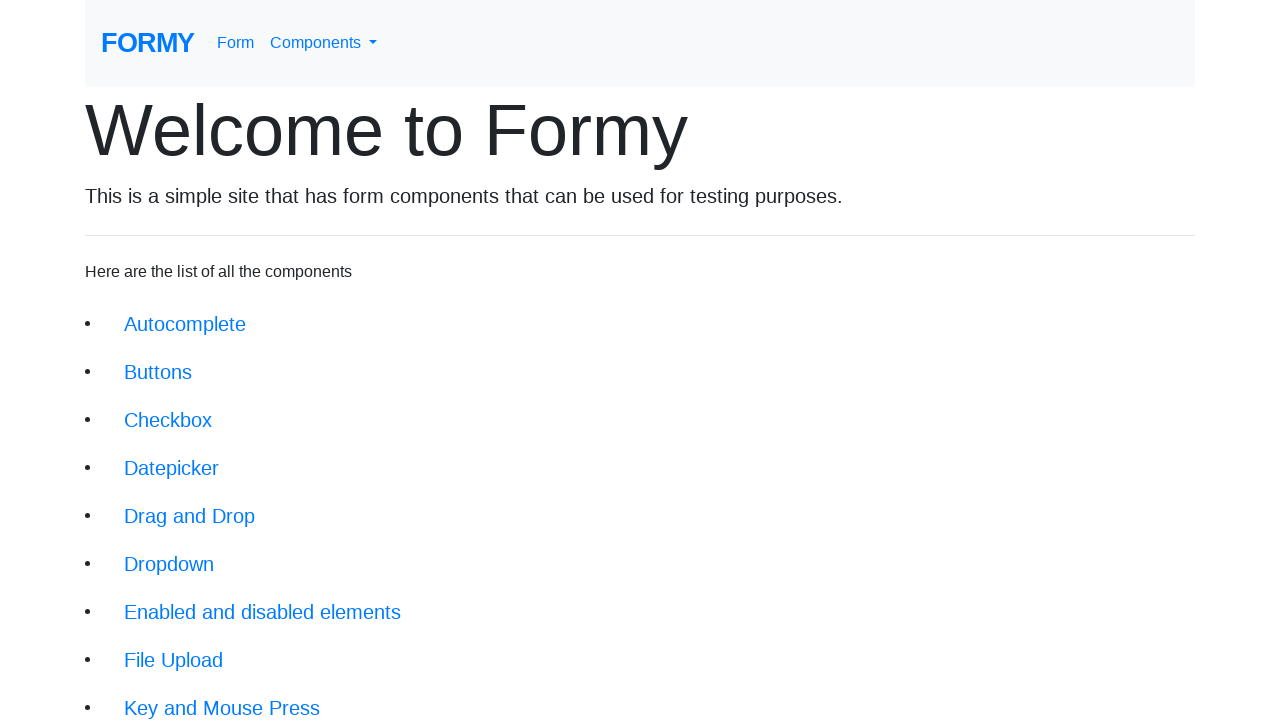

Clicked 'Complete Web Form' link to navigate to form page at (216, 696) on xpath=//a[contains(text(),'Complete Web Form') and @class='btn btn-lg']
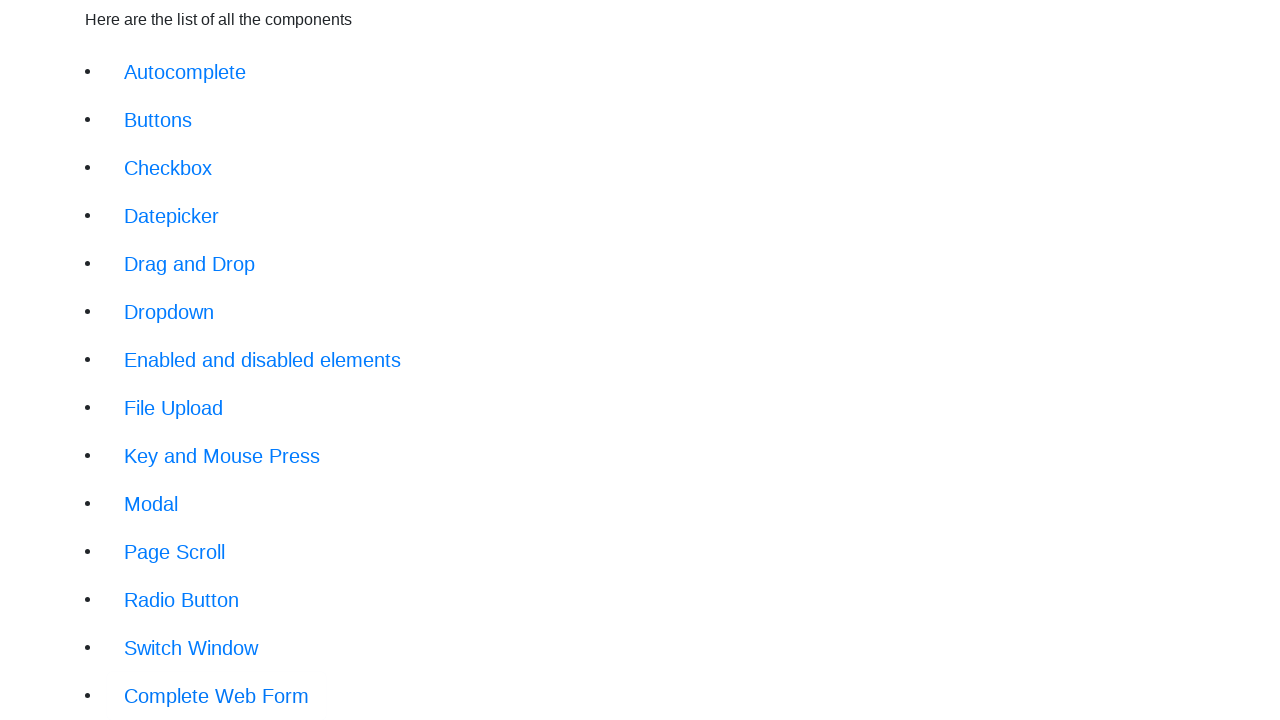

Filled first name field with 'John' on //input[@type='text' and @id='first-name']
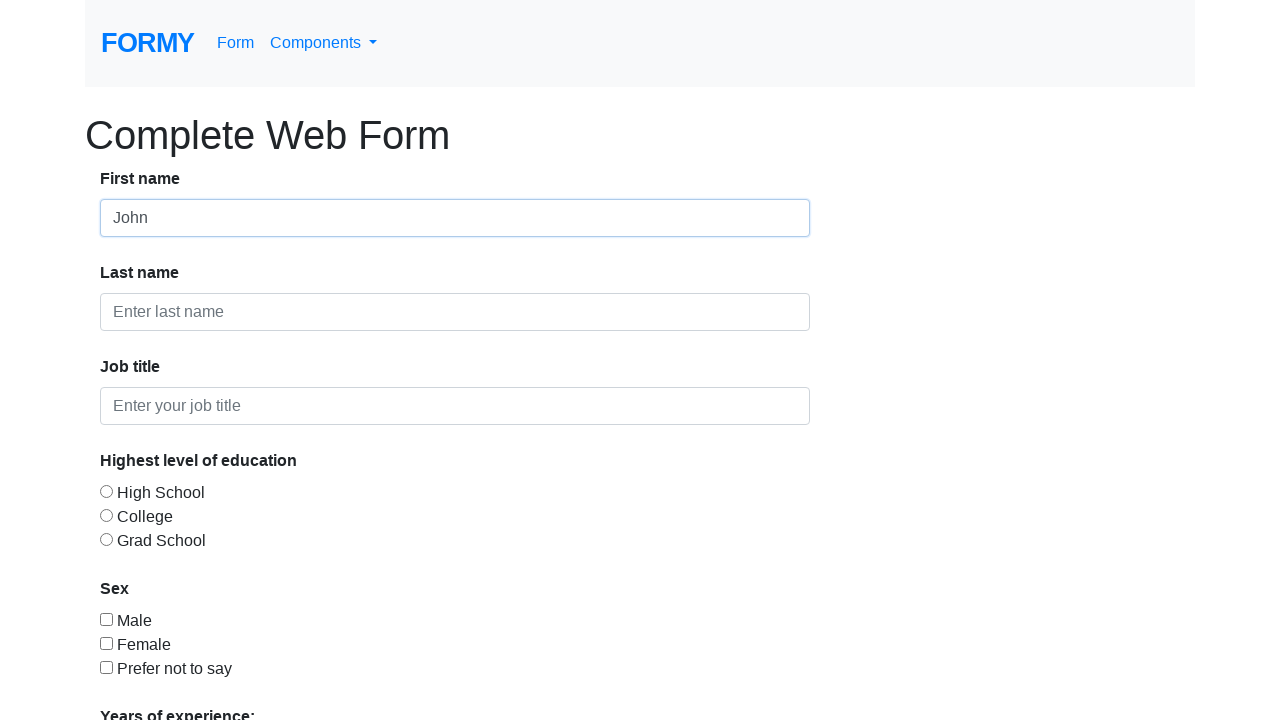

Filled last name field with 'Doe' on //input[@type='text' and @id='last-name']
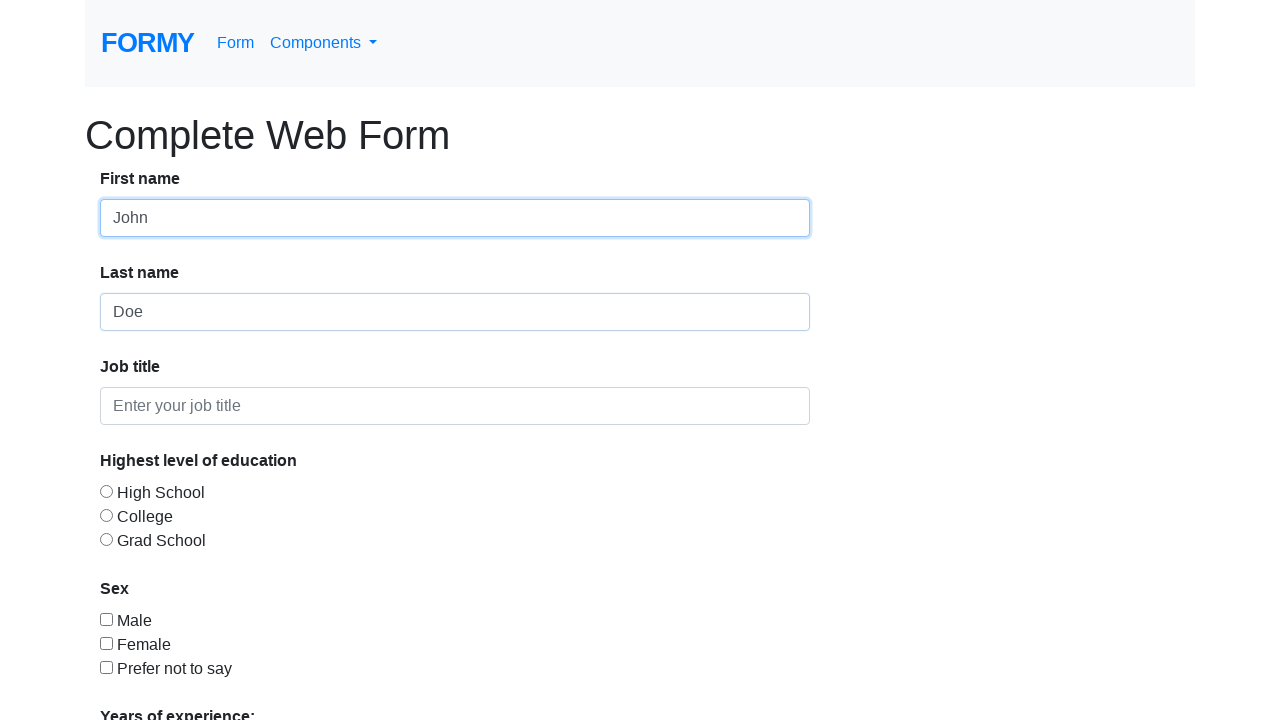

Filled job title field with 'QA' on //input[@type='text' and @id='job-title']
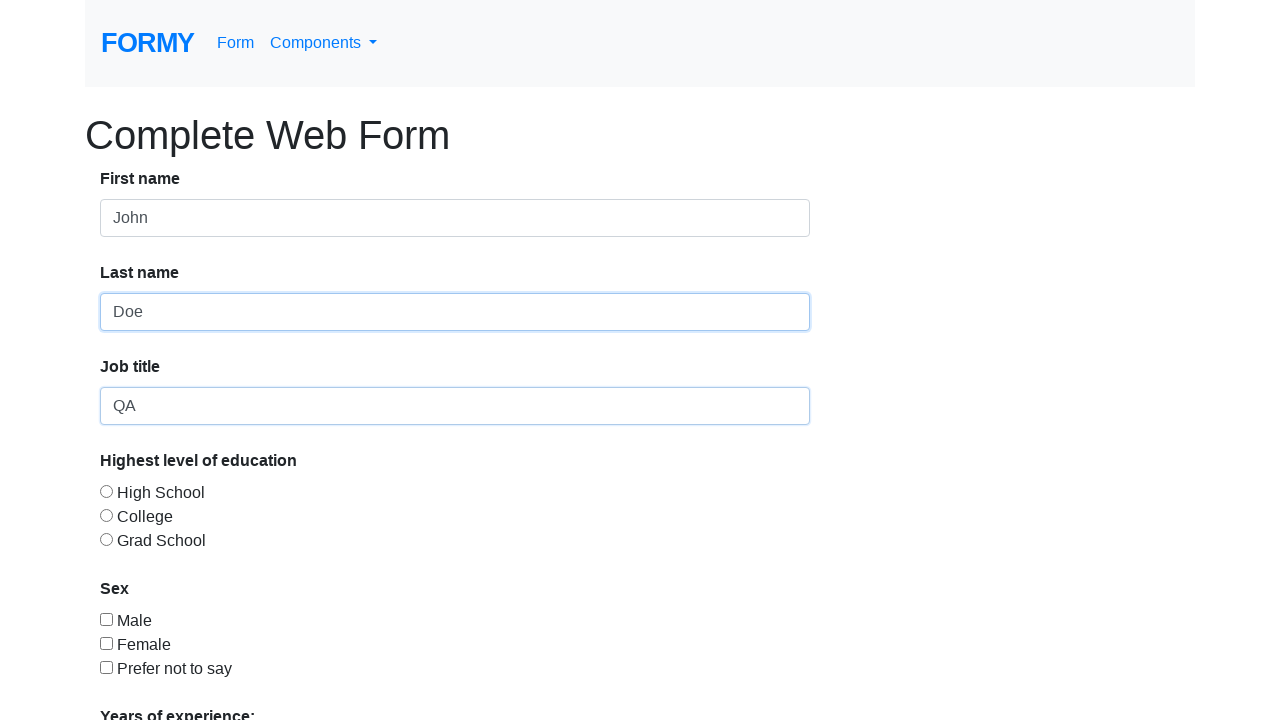

Selected education level radio button at (106, 539) on xpath=//input[@type='radio' and @id='radio-button-3']
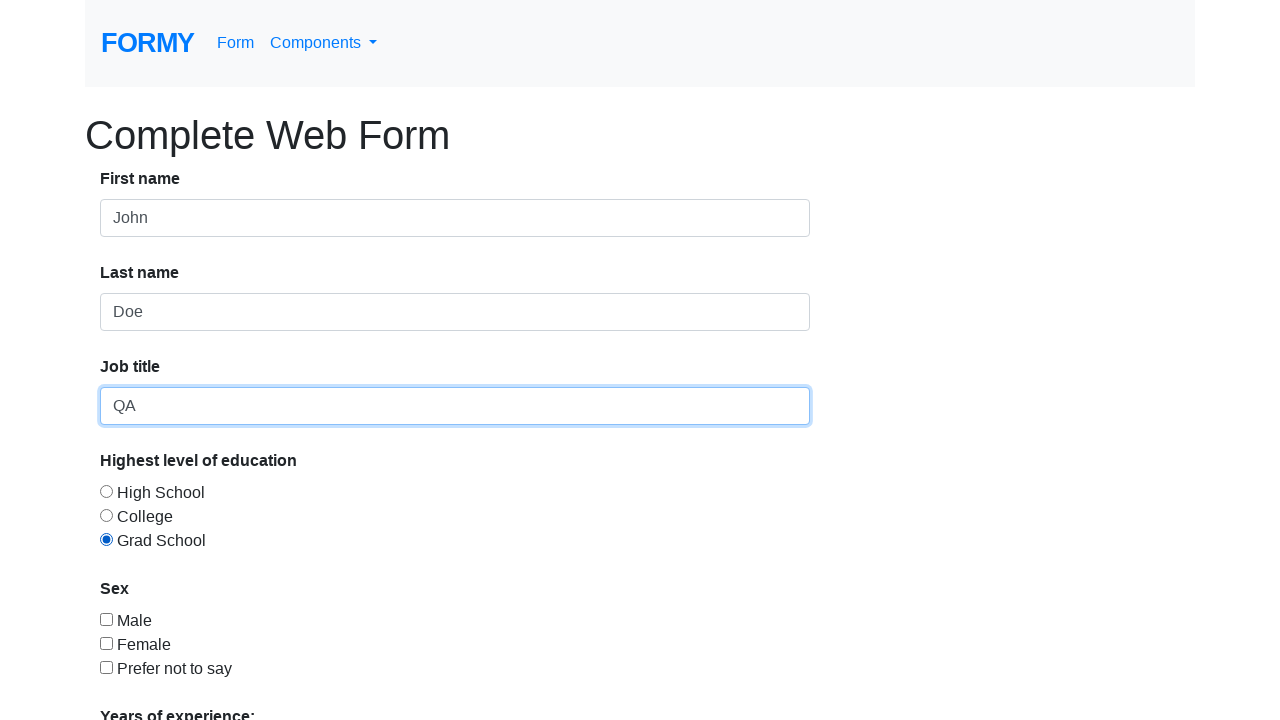

Selected sex checkbox at (106, 619) on xpath=//input[@type='checkbox' and @id='checkbox-1']
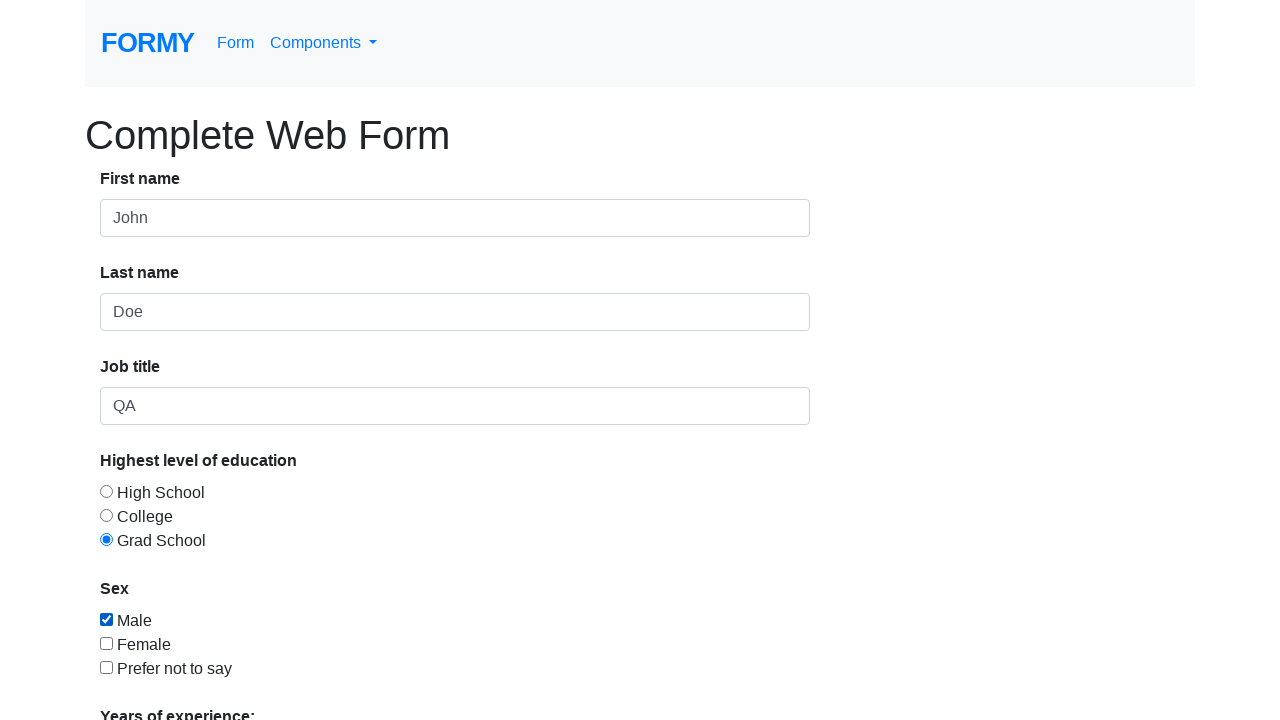

Selected '3' years of experience from dropdown on //select[@class='form-control' and @id='select-menu']
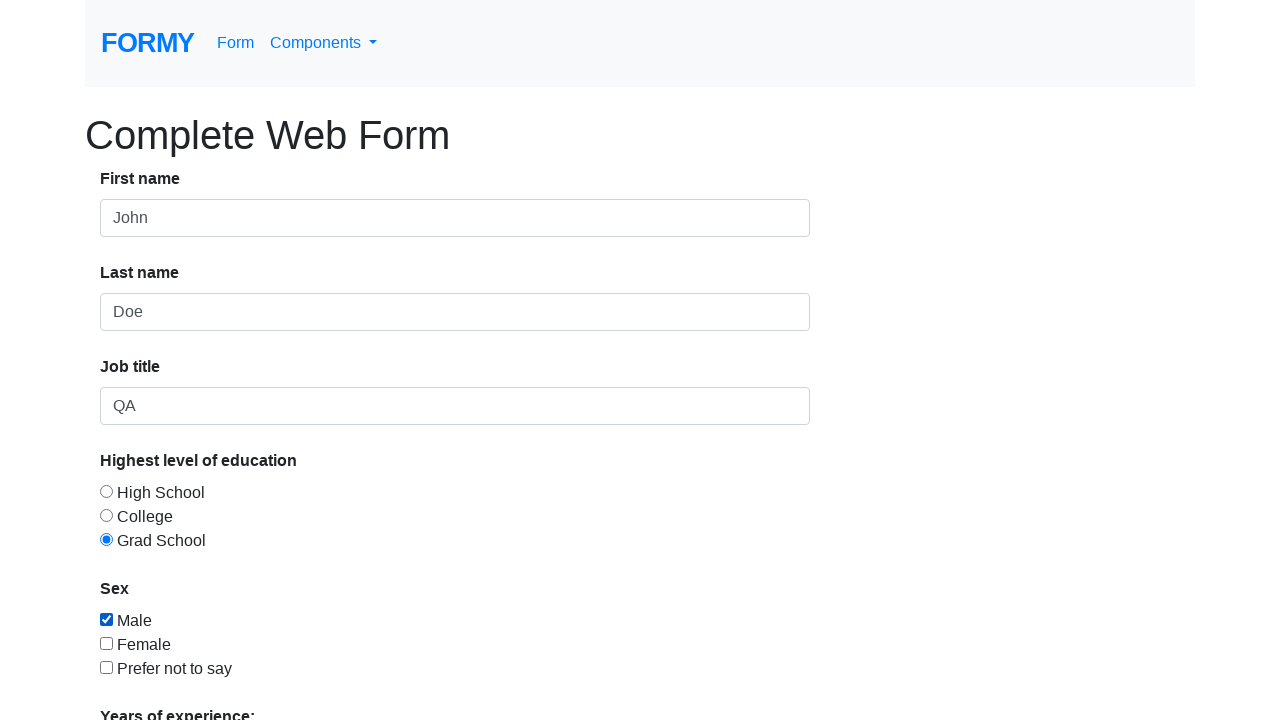

Filled date field with '05/28/2019' on //input[@type='text' and @id='datepicker']
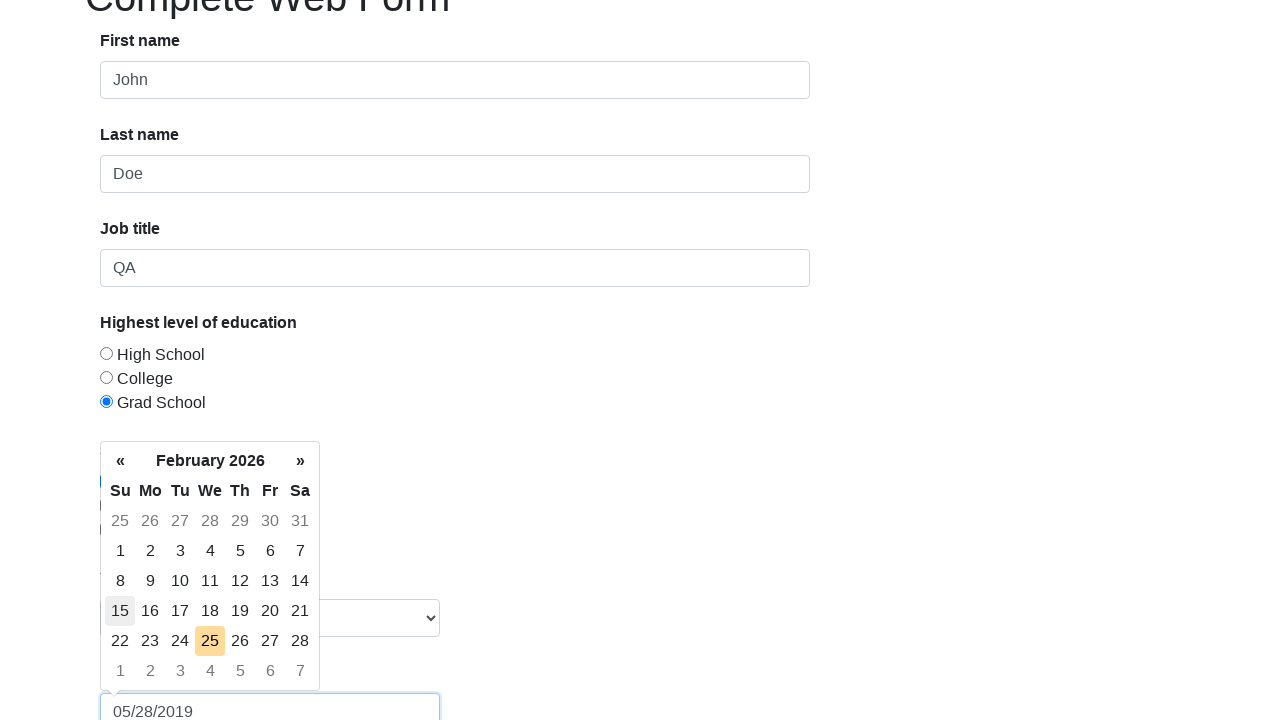

Pressed Enter to confirm date selection
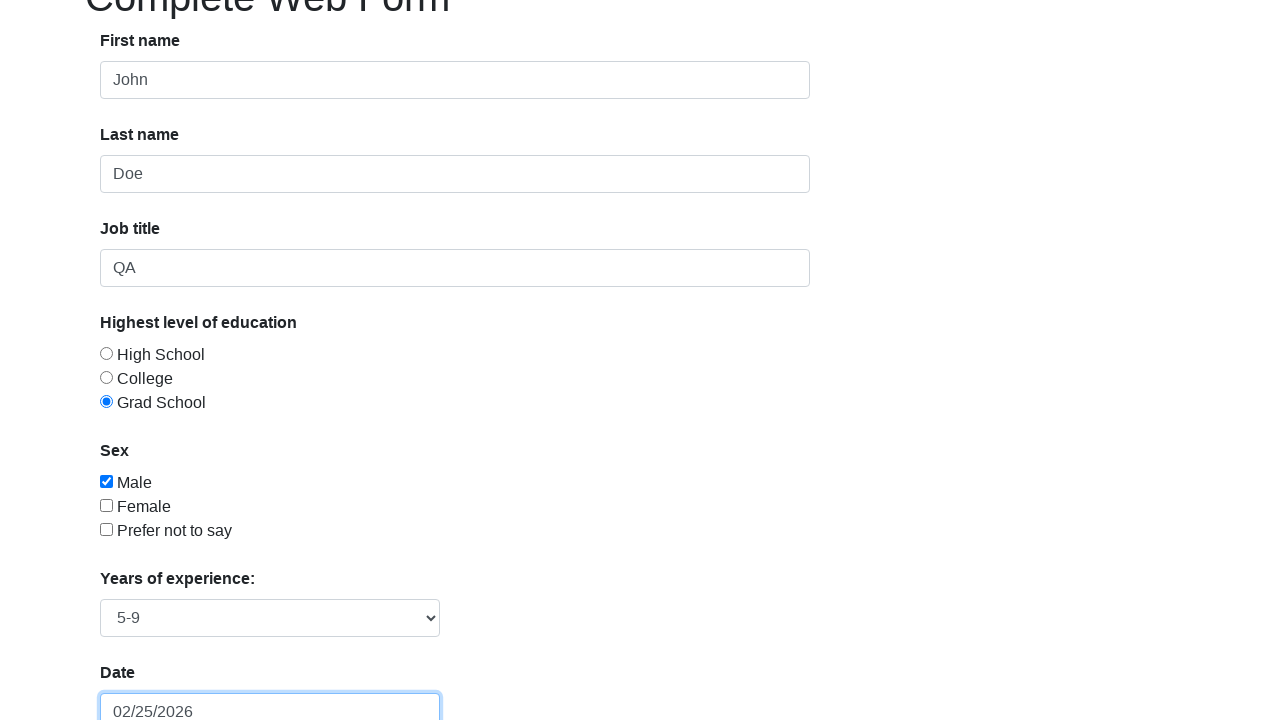

Clicked submit button to submit the form at (148, 680) on xpath=//a[@class='btn btn-lg btn-primary' and @role='button']
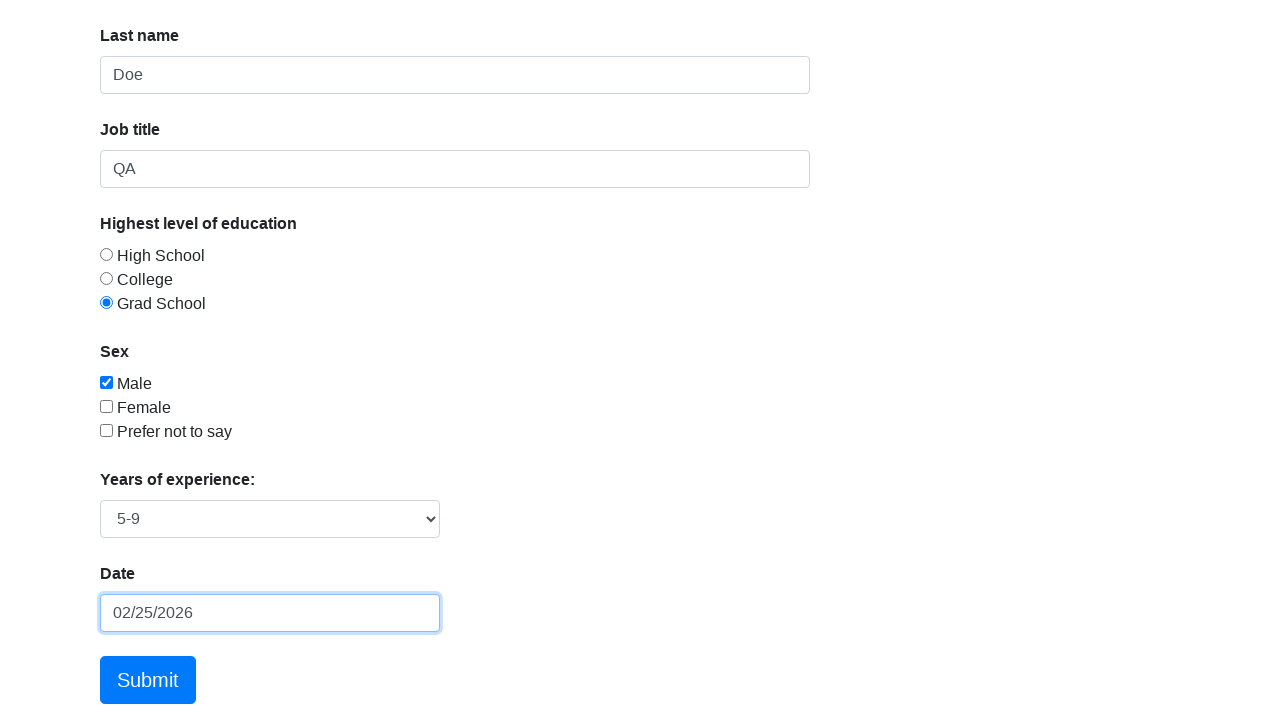

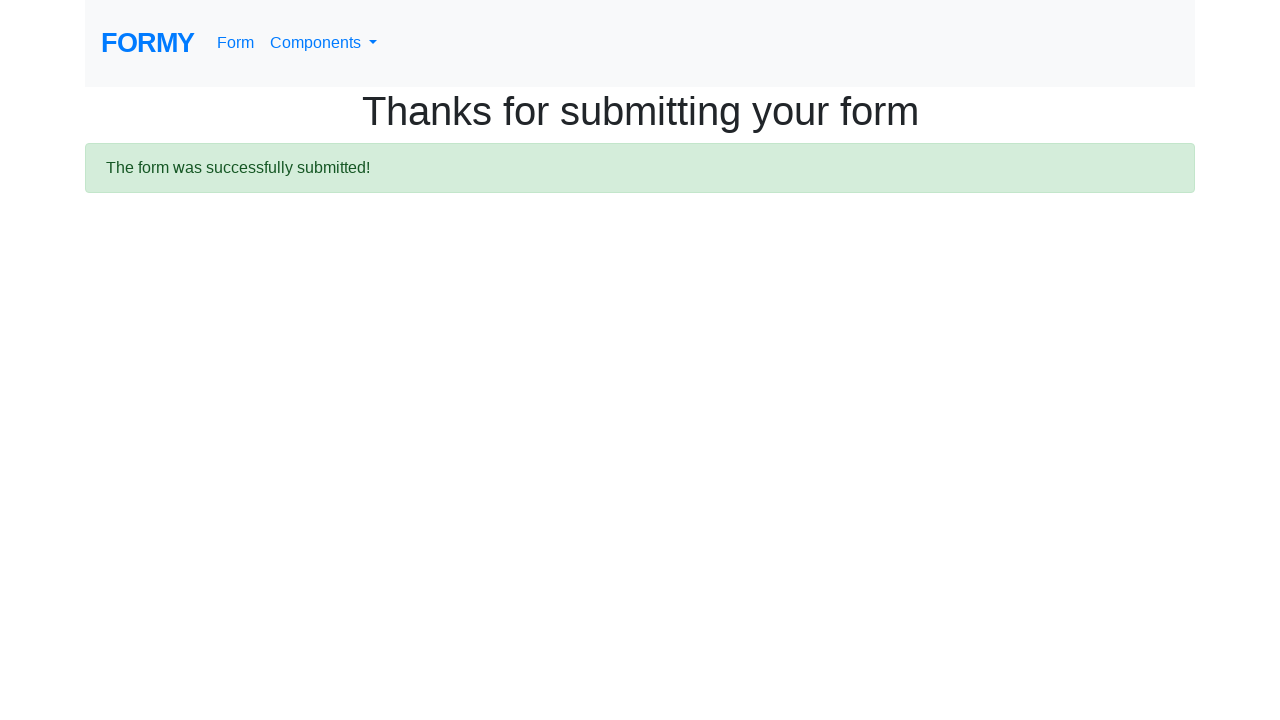